Tests autocomplete suggestion functionality by typing a partial country name and selecting India from the dropdown suggestions

Starting URL: https://www.rahulshettyacademy.com/AutomationPractice/

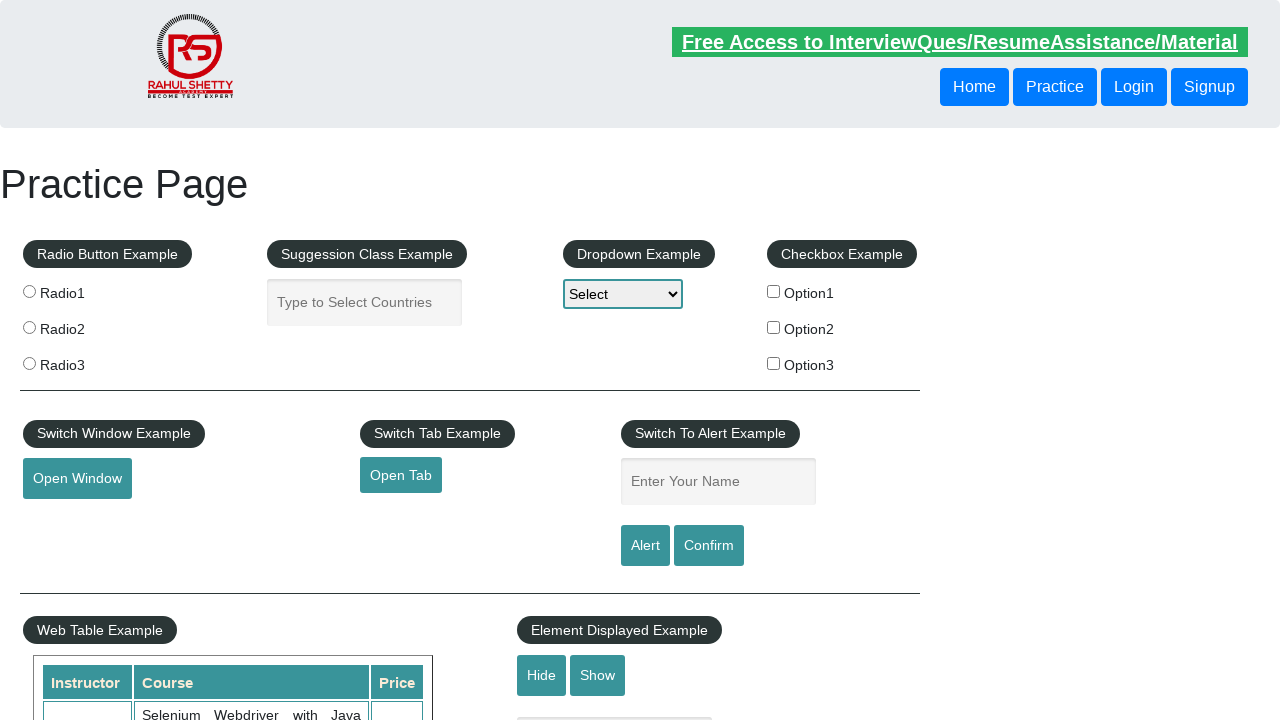

Filled autocomplete field with 'Ind' on #autocomplete
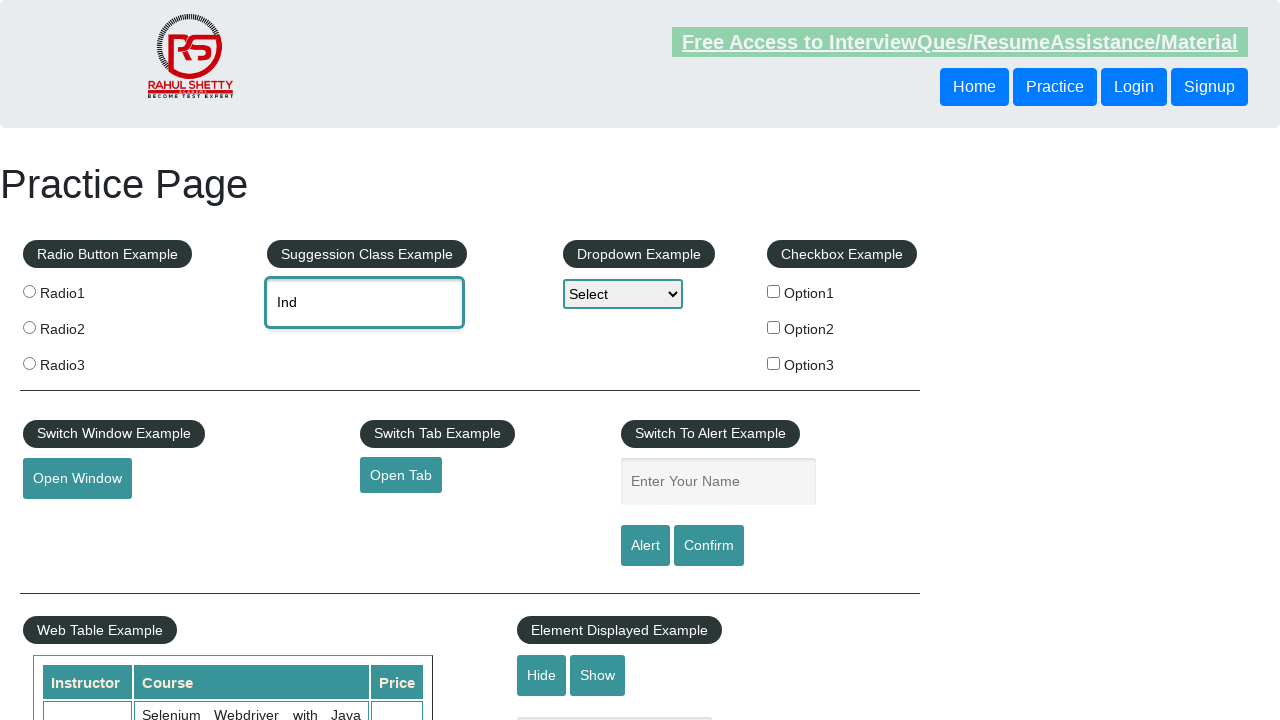

Suggestion options appeared in dropdown
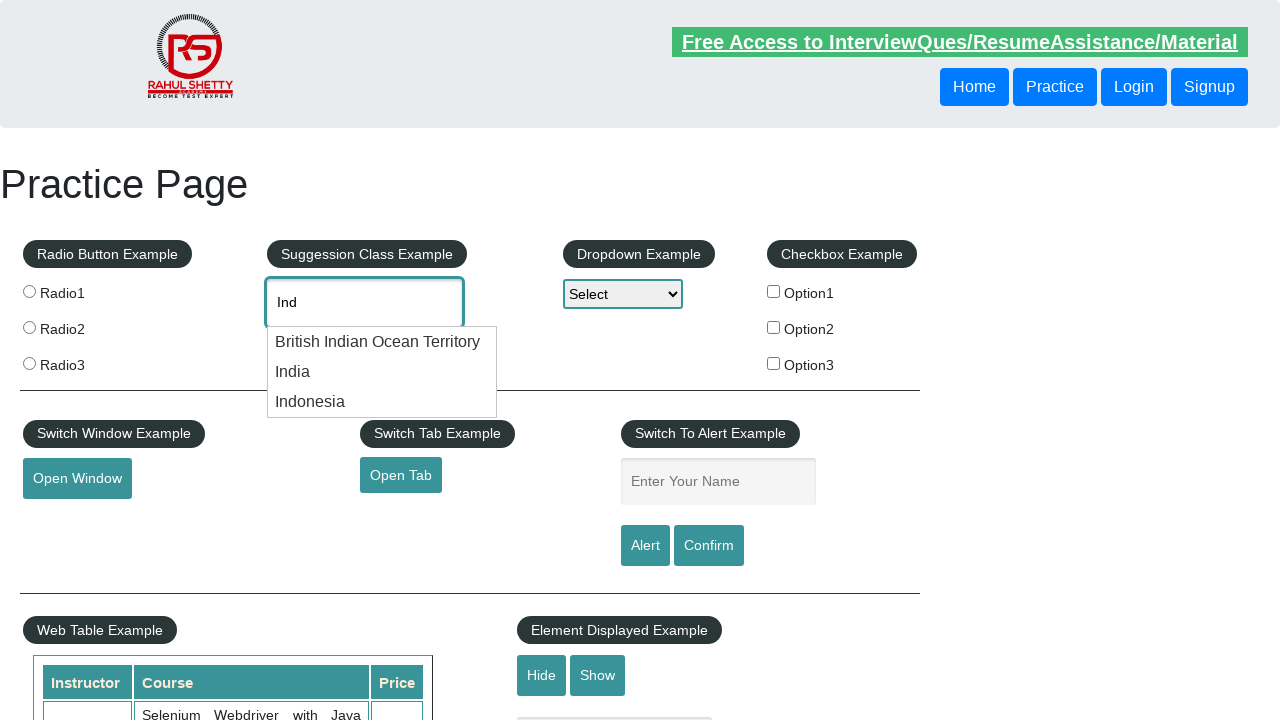

Clicked on 'India' option from suggestion dropdown at (382, 372) on li.ui-menu-item div >> nth=1
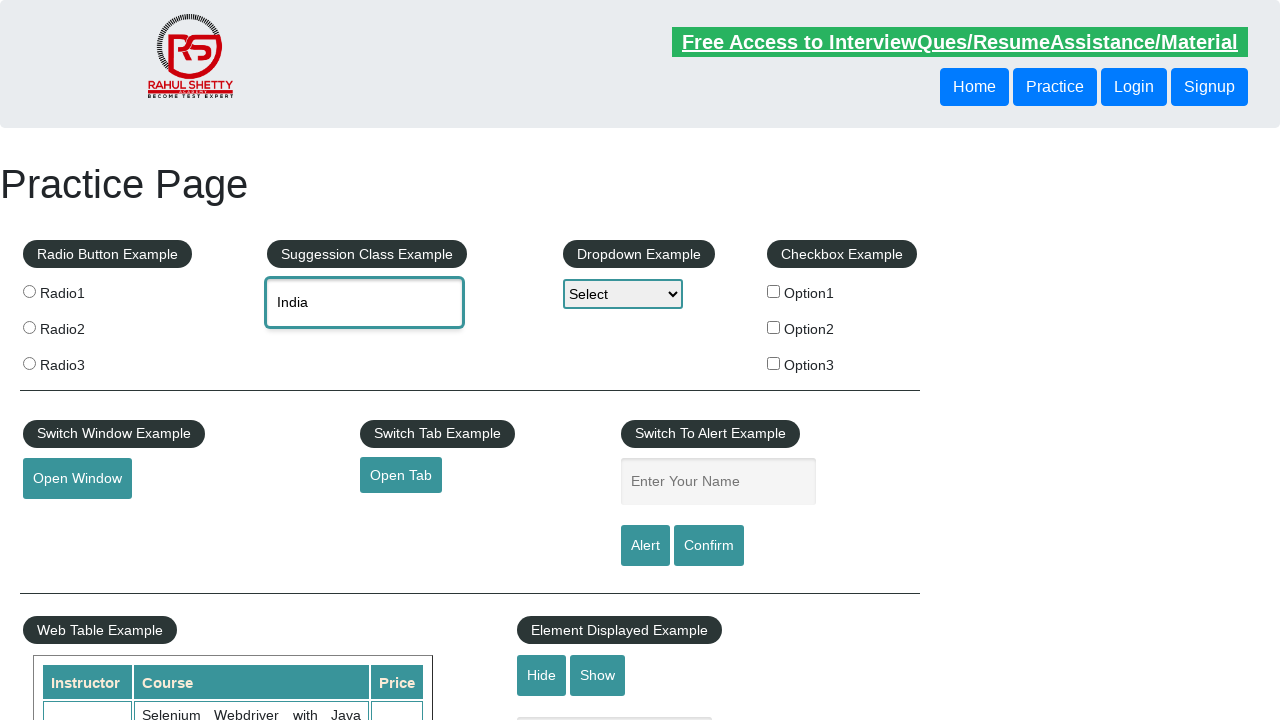

Retrieved selected value from autocomplete field
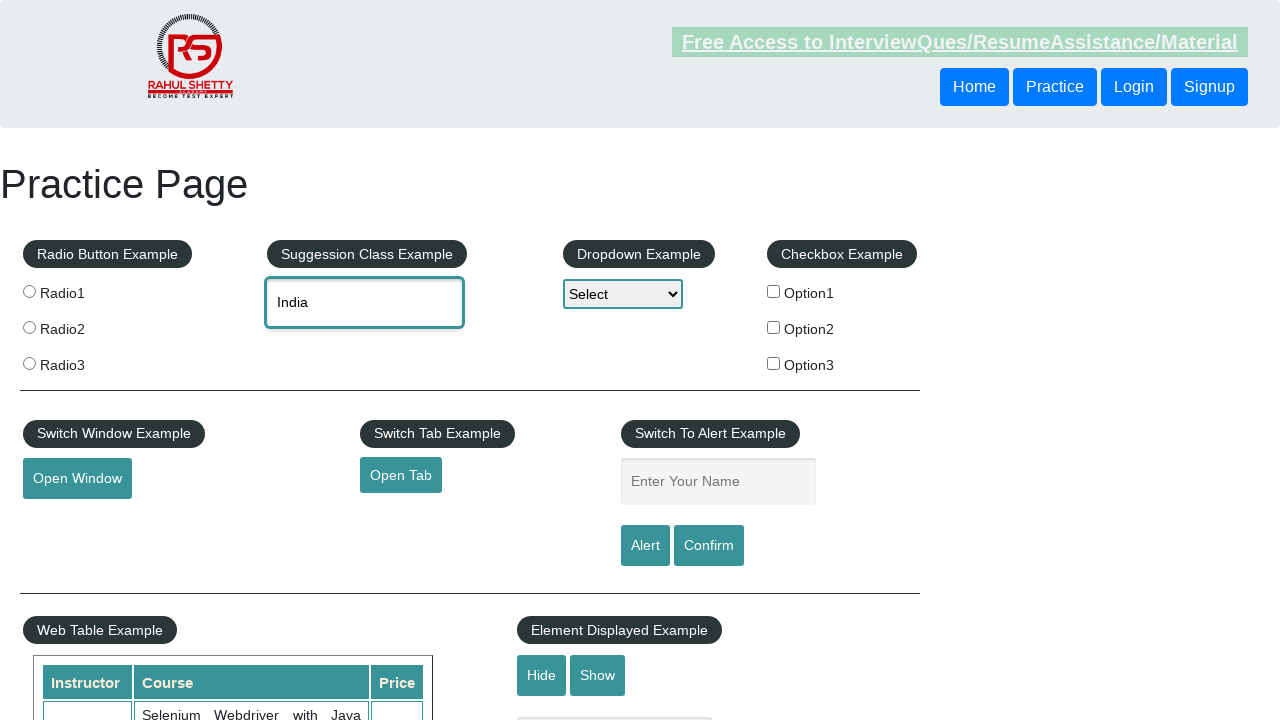

Verified that 'India' is correctly selected in autocomplete field
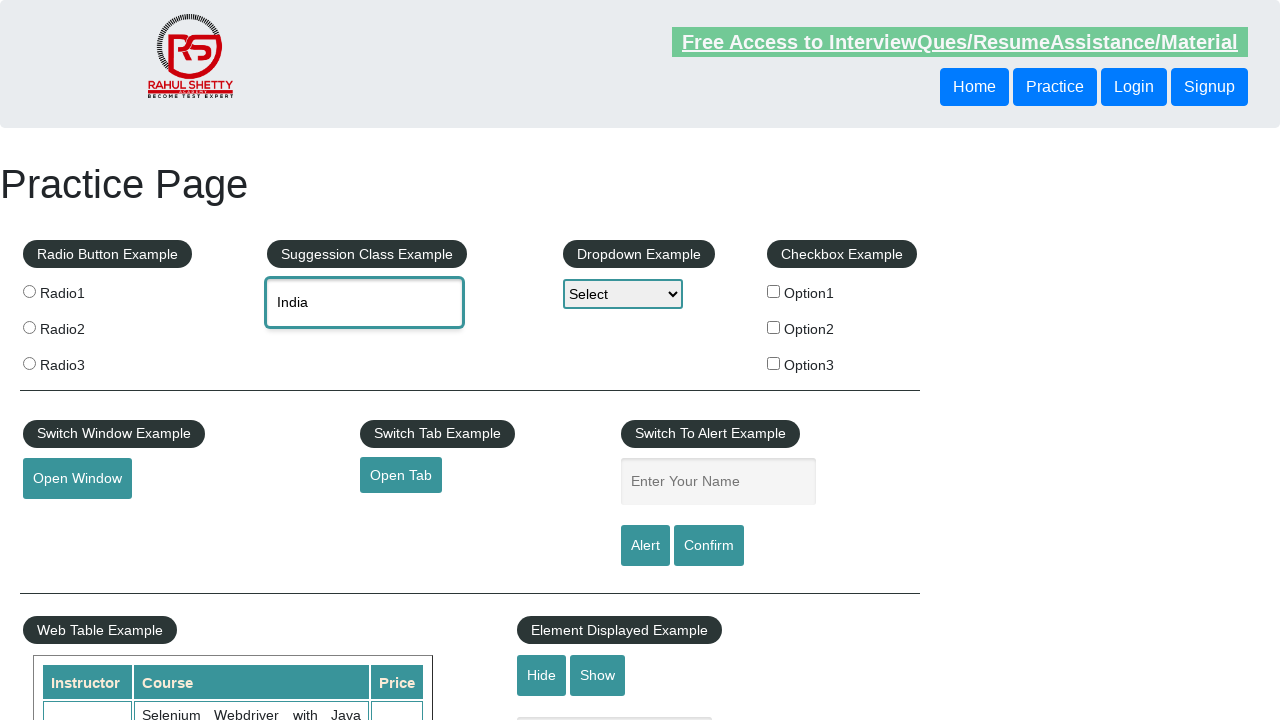

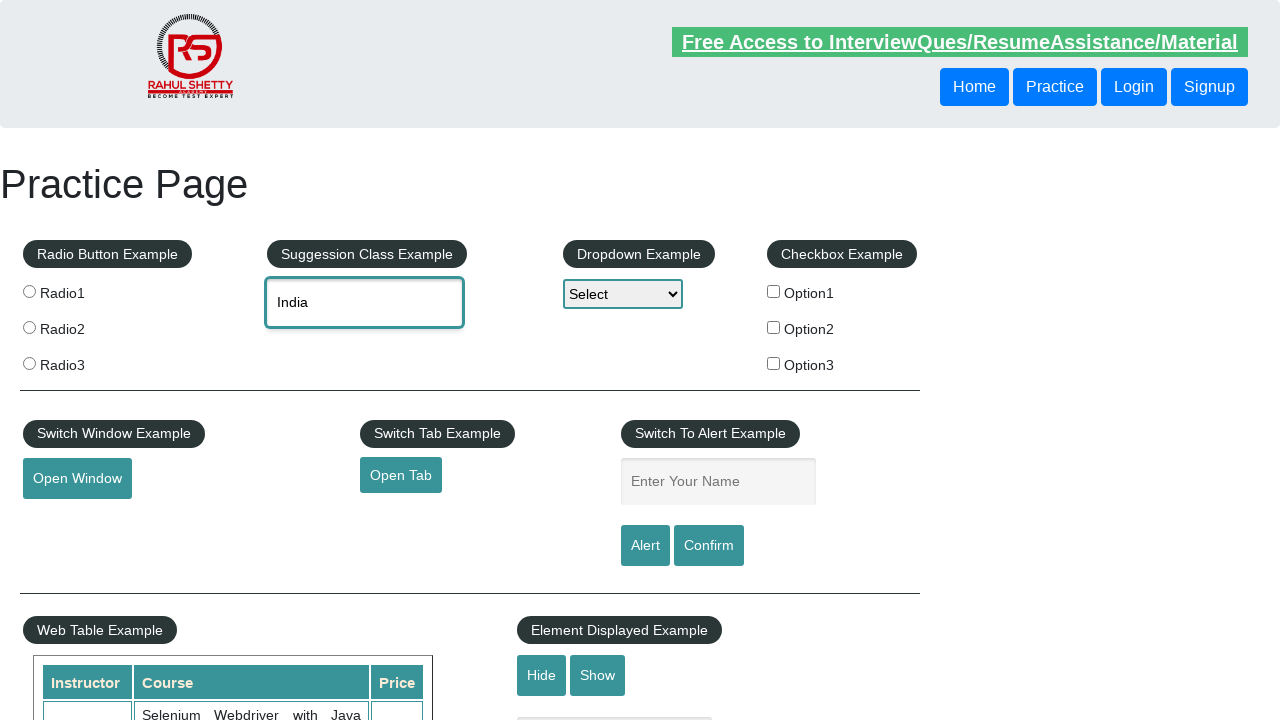